Tests search functionality by searching for multiple products (Mac, iPad, Samsung) using the search box

Starting URL: http://opencart.abstracta.us

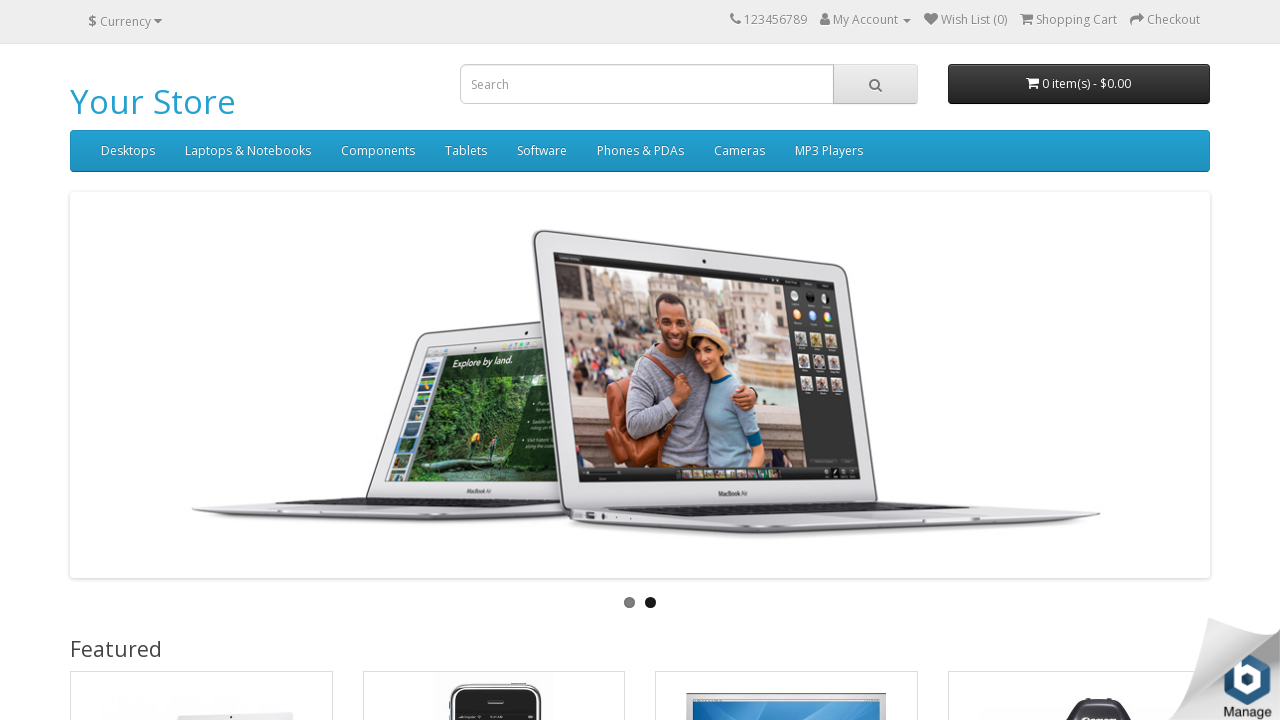

Filled search box with 'Mac' on input[name='search']
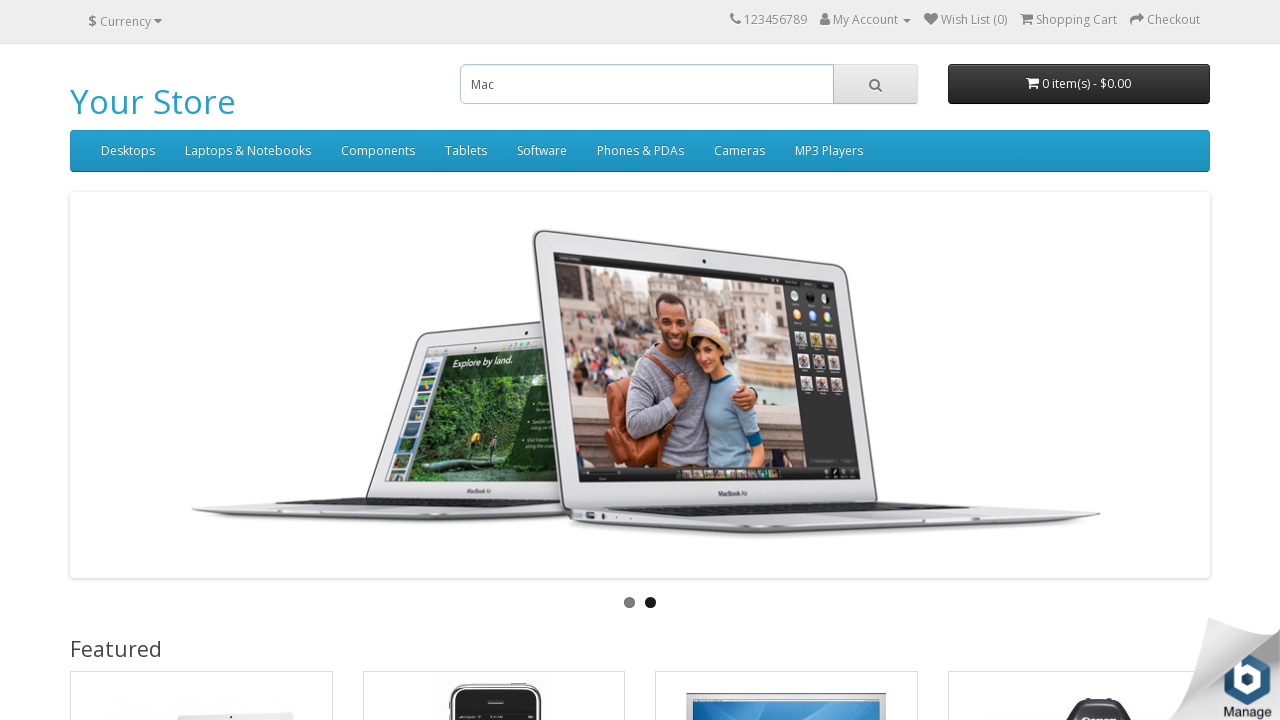

Clicked search button to search for Mac at (875, 85) on xpath=//i[@class='fa fa-search']
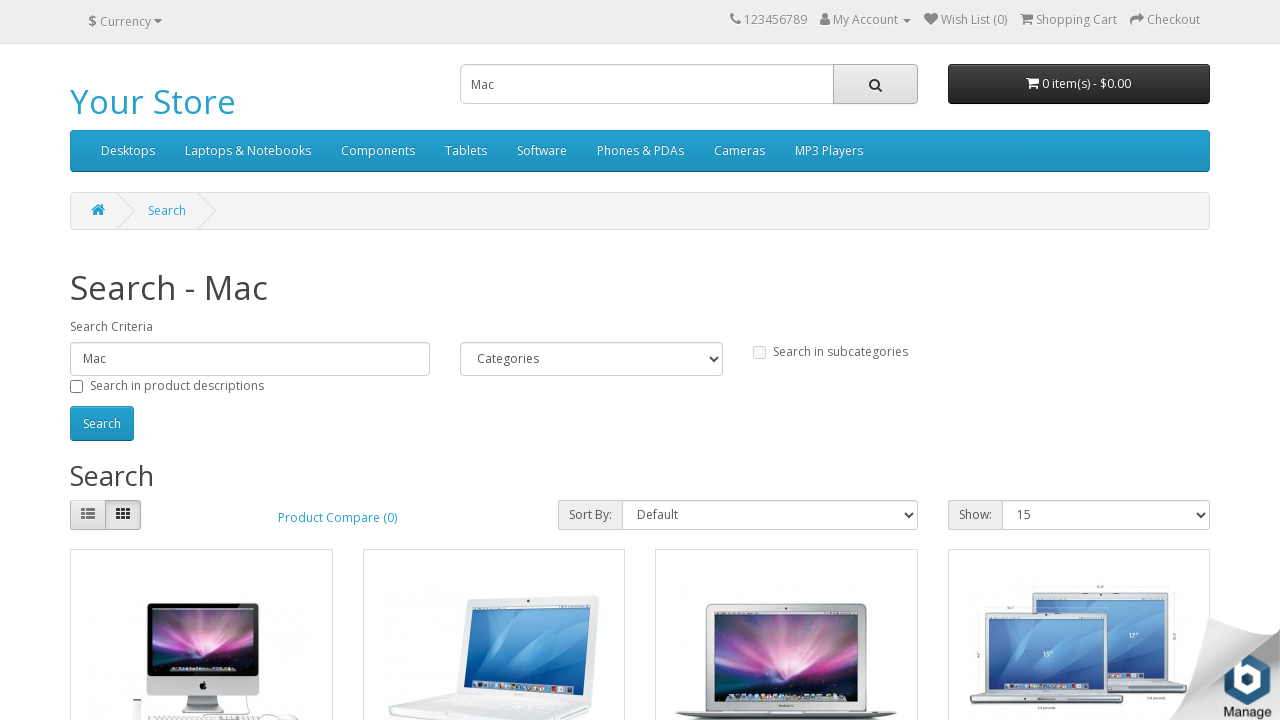

Filled search box with 'iPad' on input[name='search']
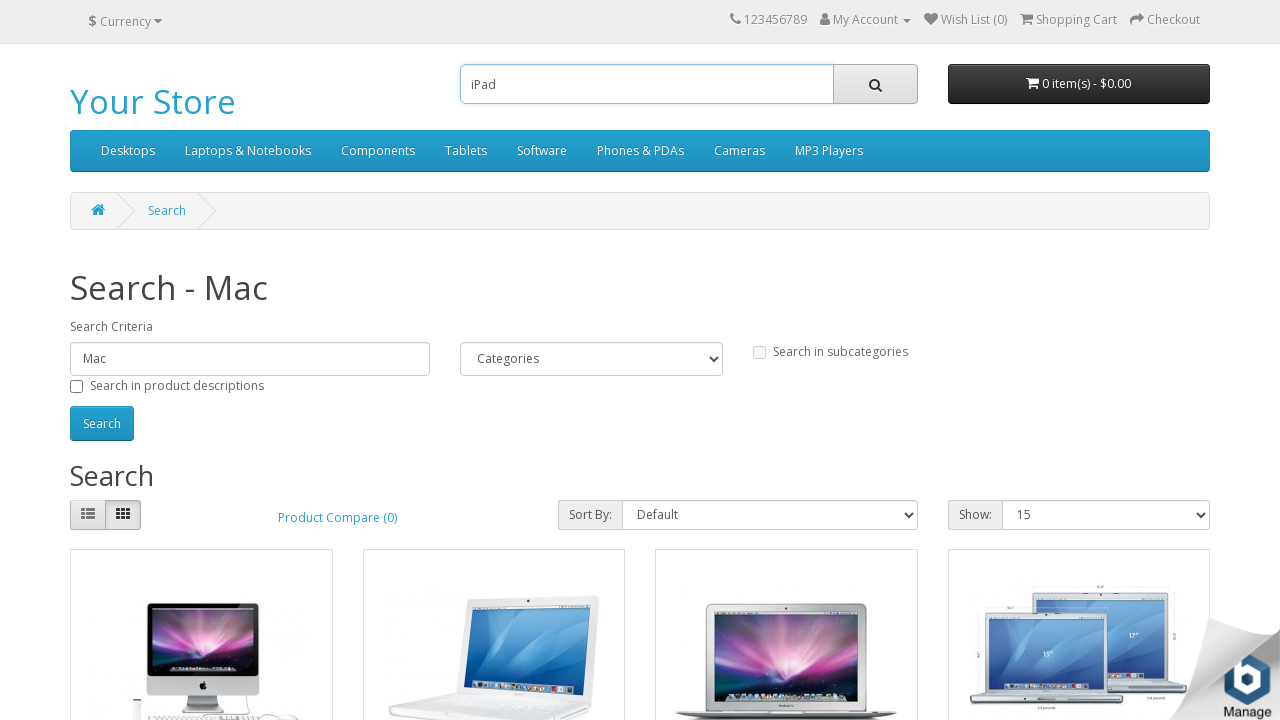

Clicked search button to search for iPad at (875, 85) on xpath=//i[@class='fa fa-search']
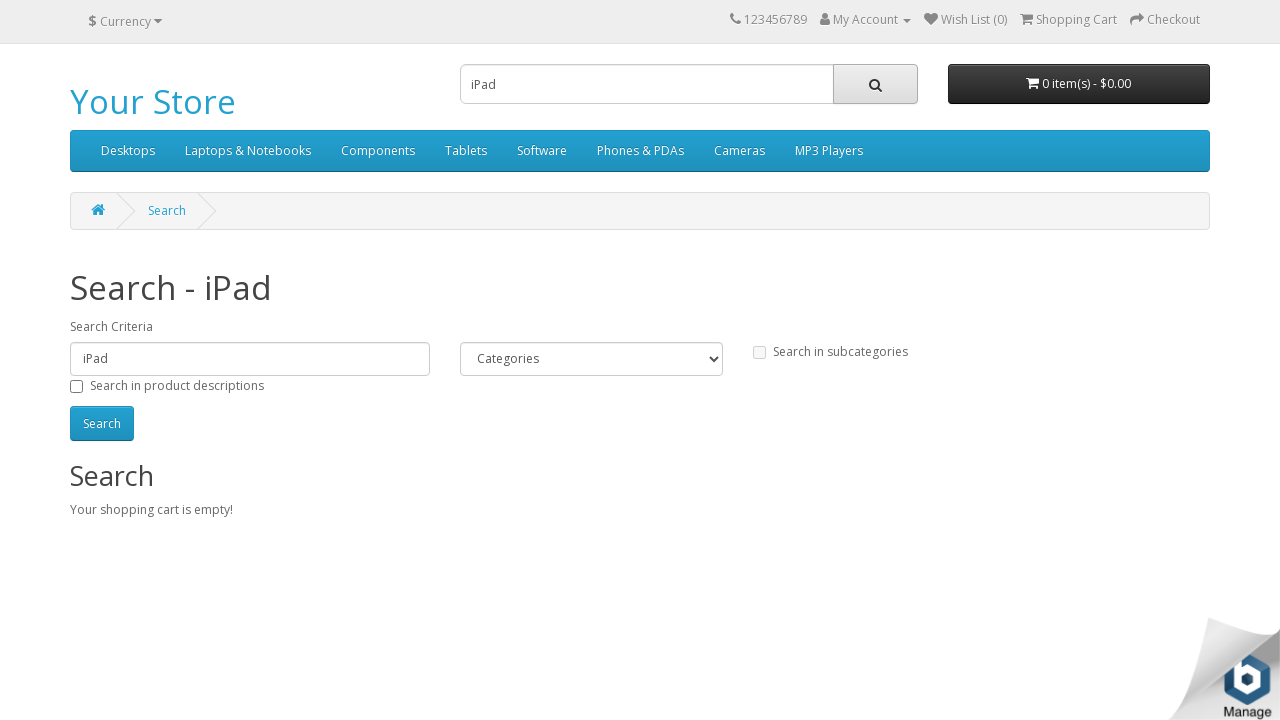

Filled search box with 'Samsung' on input[name='search']
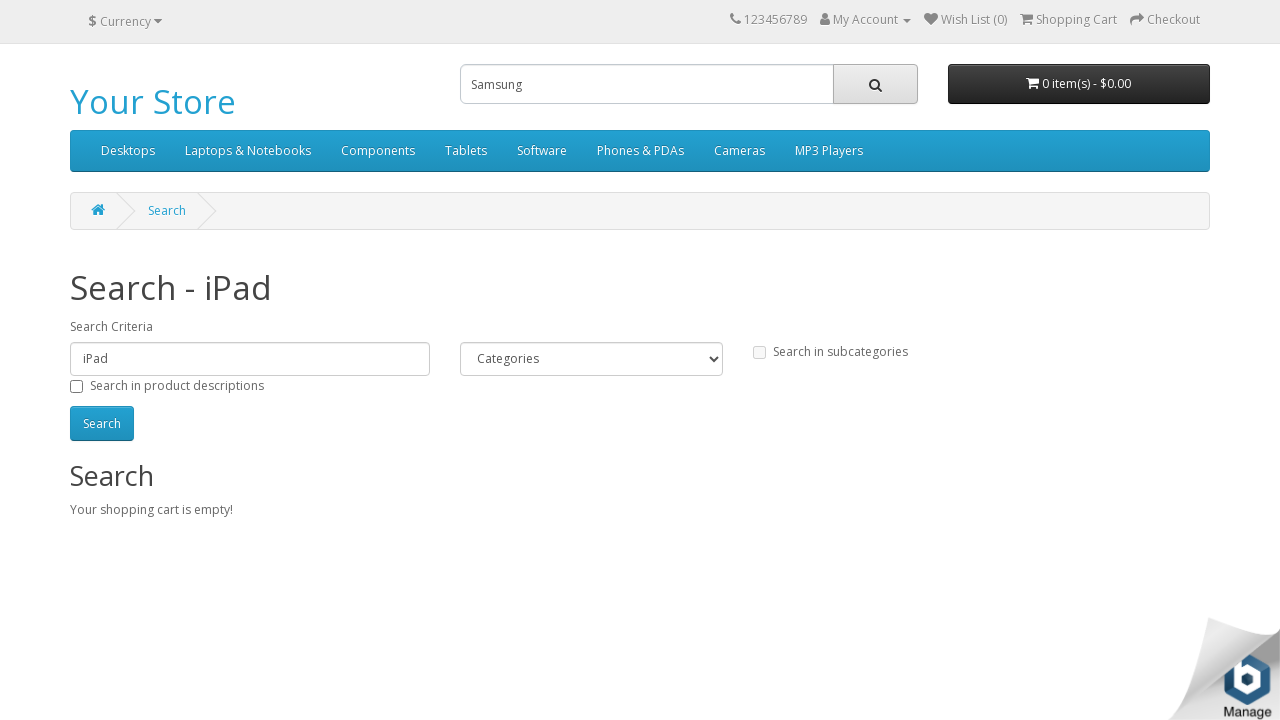

Clicked search button to search for Samsung at (875, 85) on xpath=//i[@class='fa fa-search']
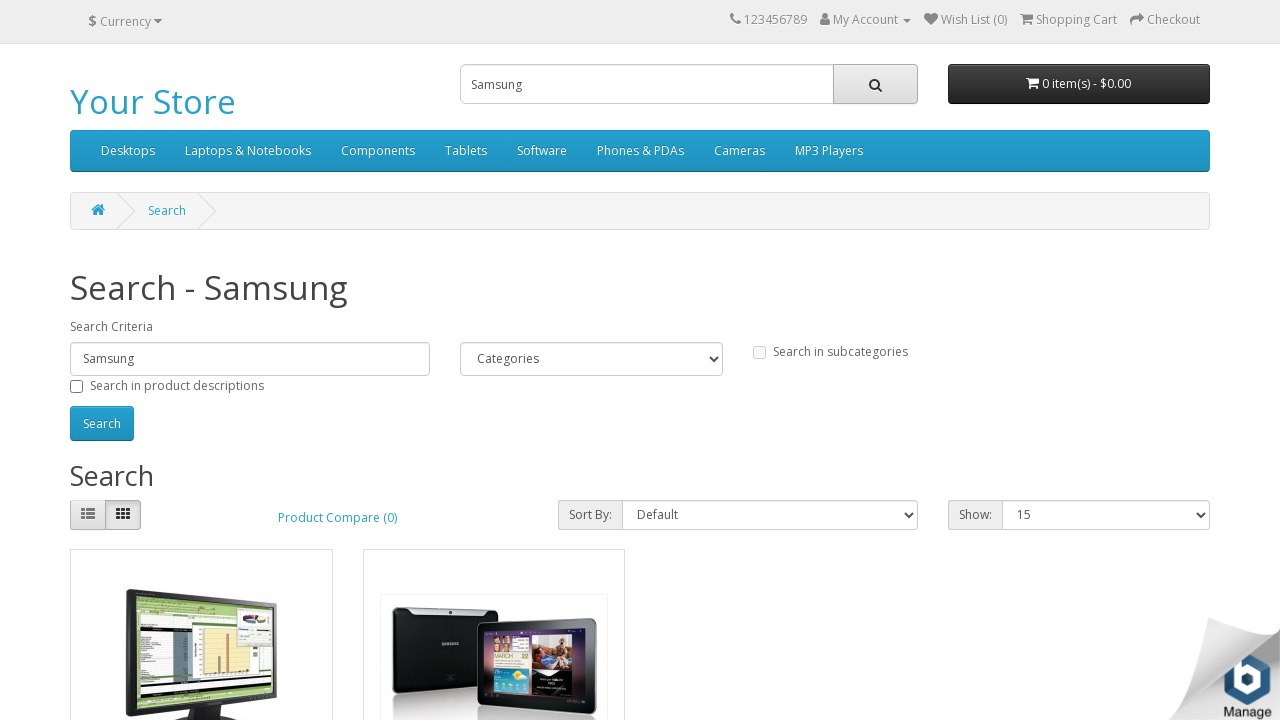

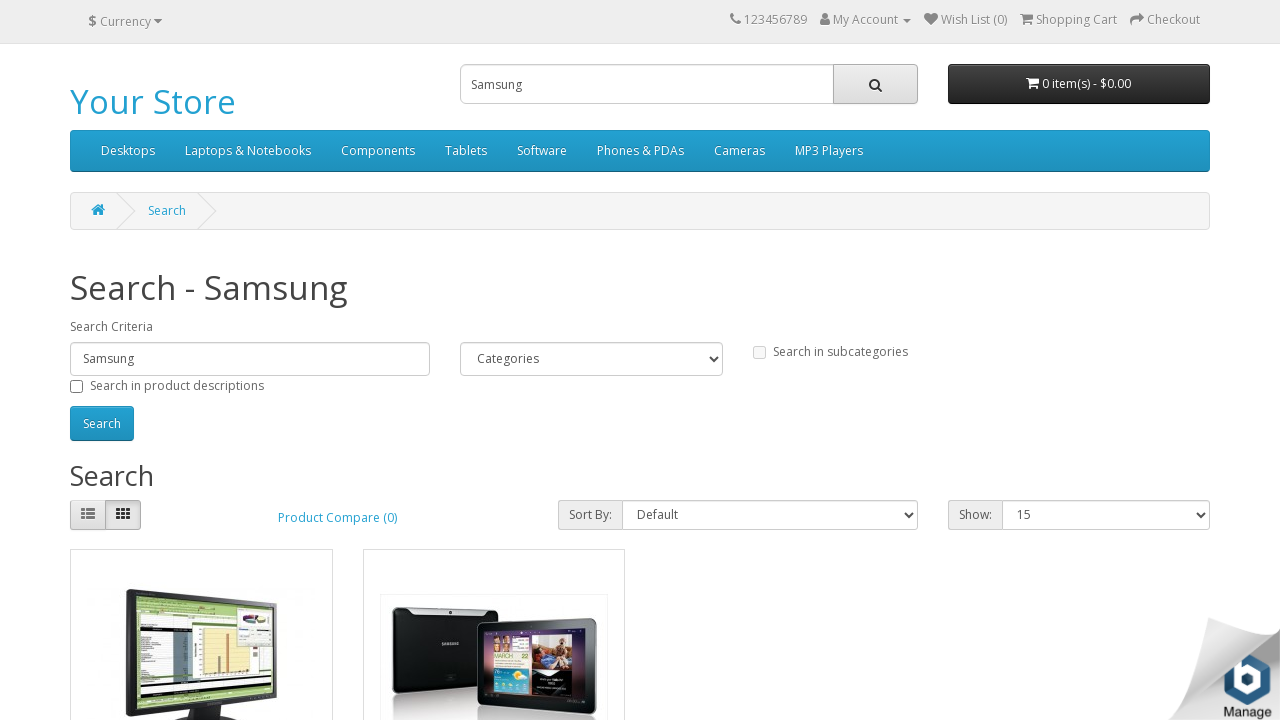